Tests sorting the Due column in ascending order on table2 using semantic class-based selectors for better maintainability

Starting URL: http://the-internet.herokuapp.com/tables

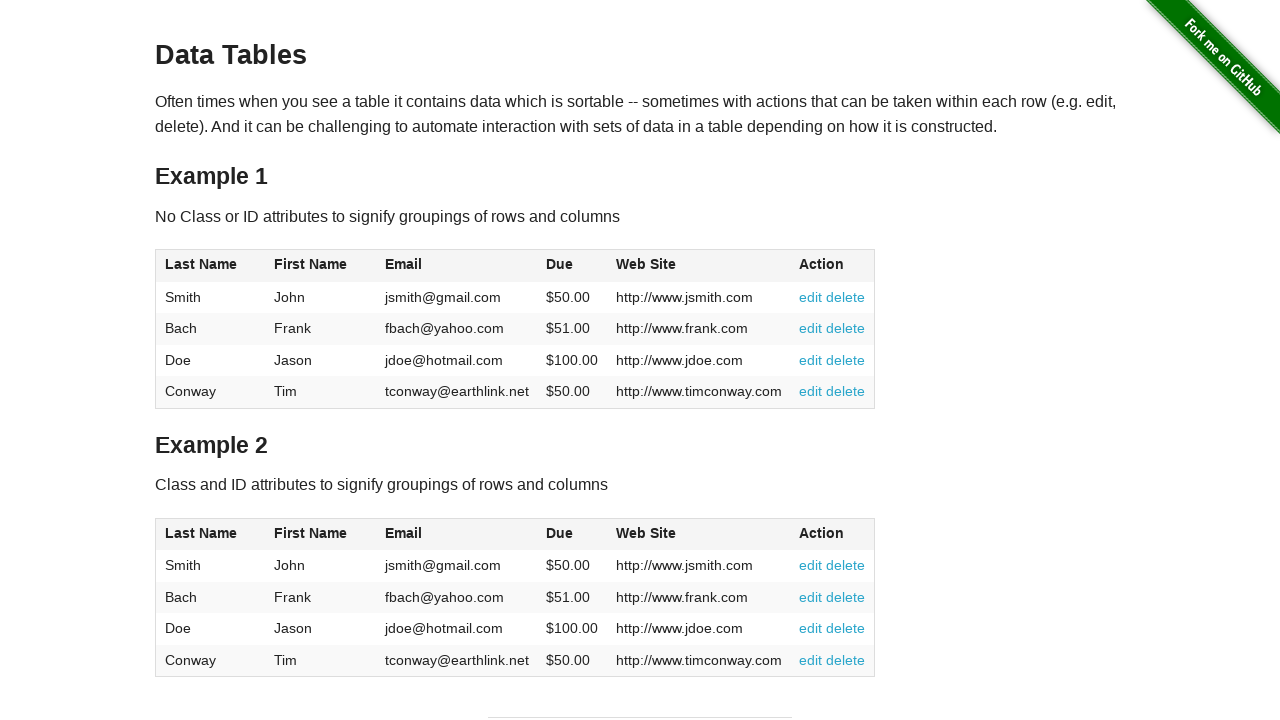

Clicked the Due column header in table2 to sort at (560, 533) on #table2 thead .dues
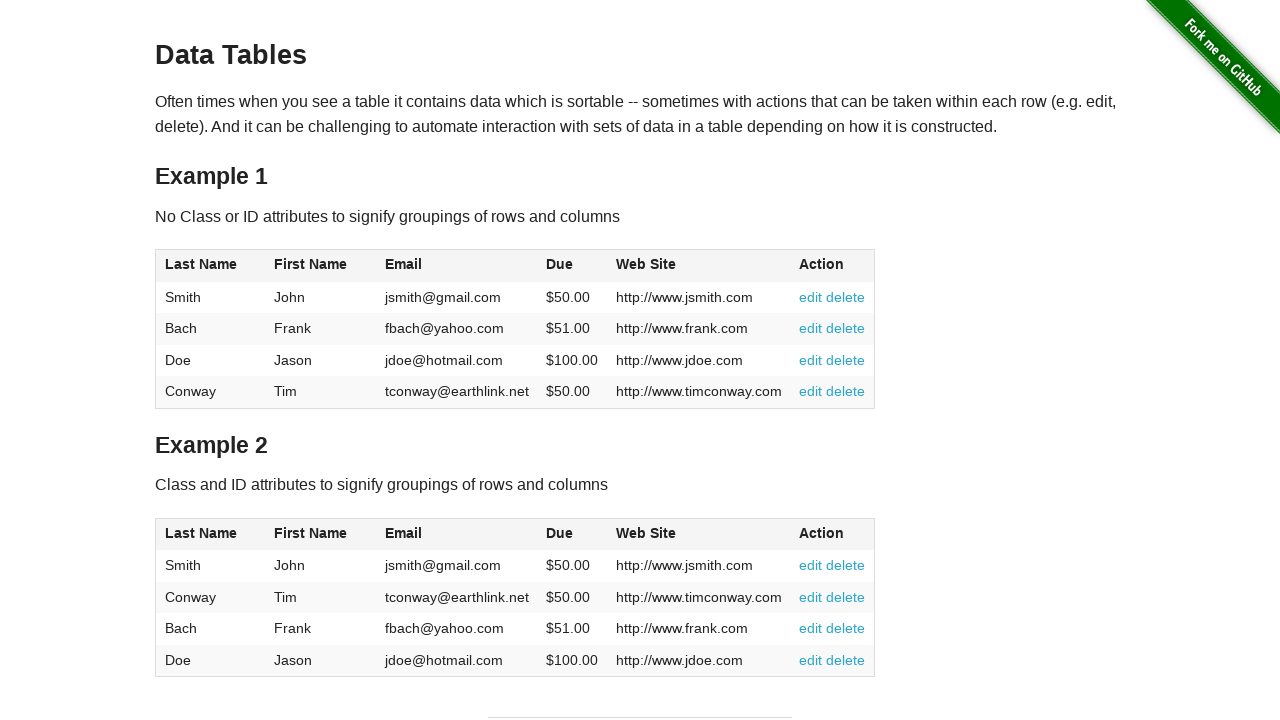

Due column data loaded in table2 tbody
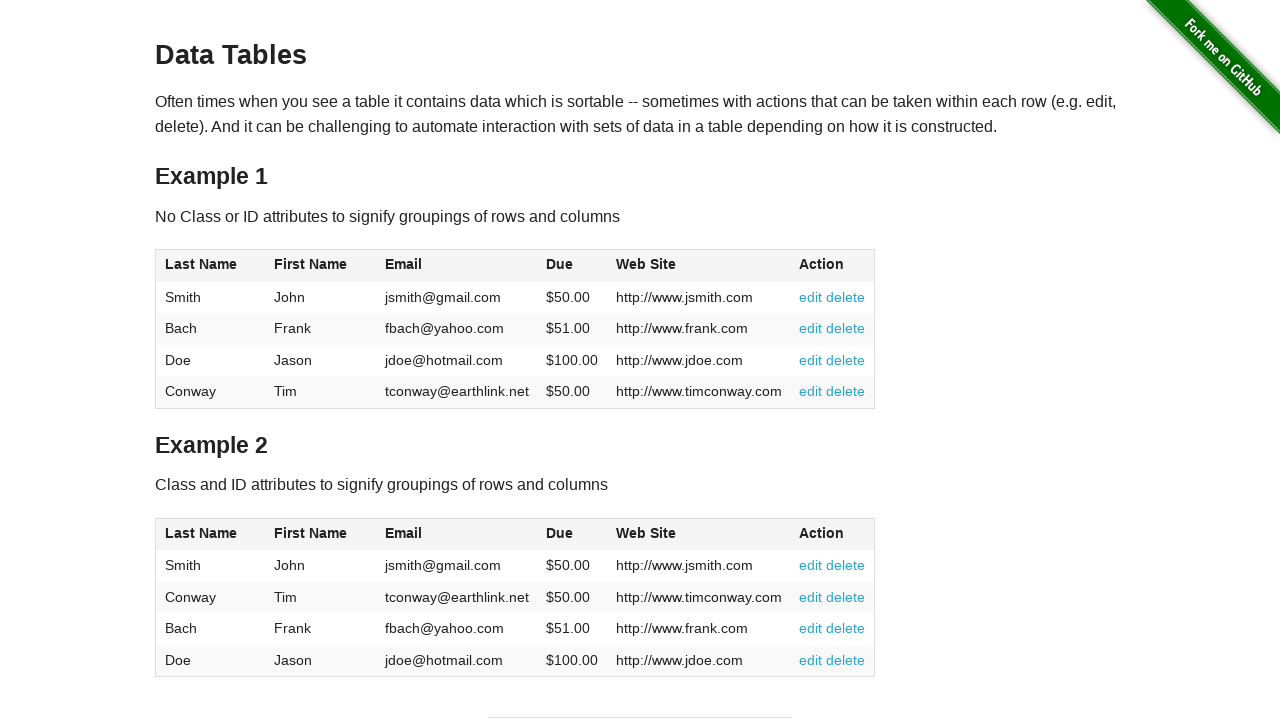

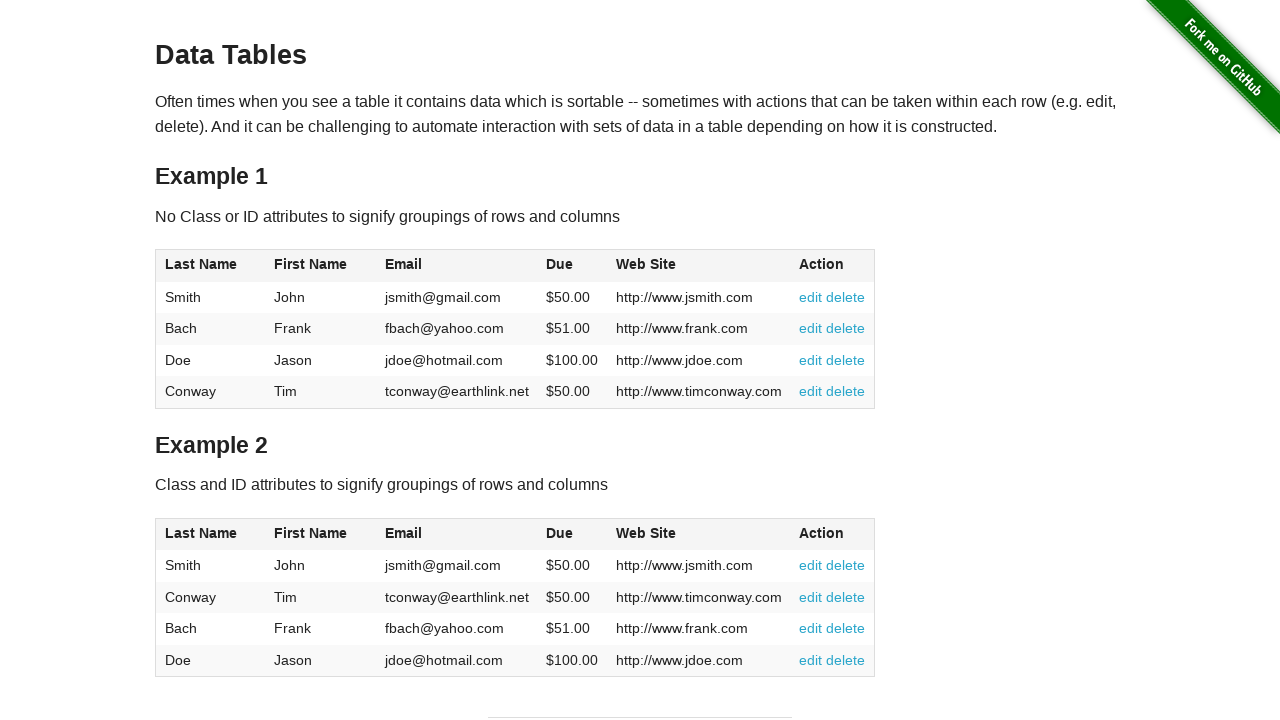